Tests opening a new browser window and navigating to a second website (OrangeHRM) while keeping the original OpenCart page open in the first window.

Starting URL: https://www.opencart.com/index.php?route=marketplace/extension&filter_category_id=20&filter_search=club%20demo

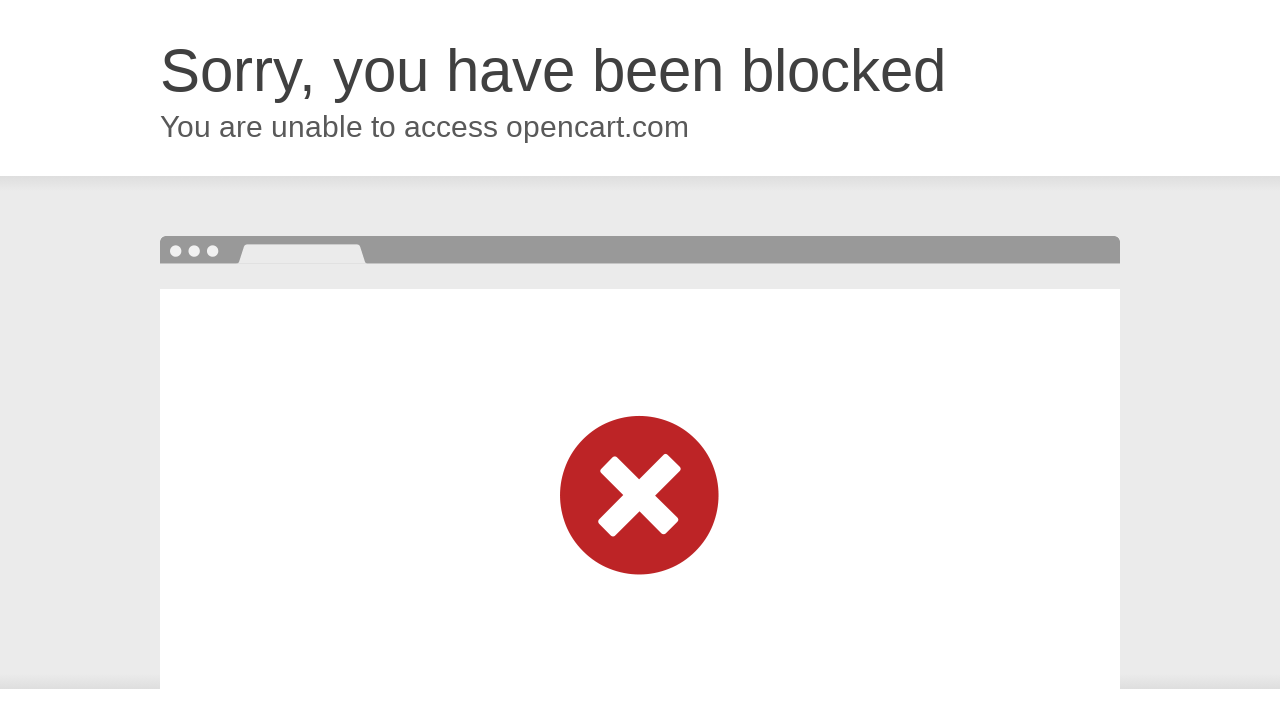

Opened a new browser window/page in the context
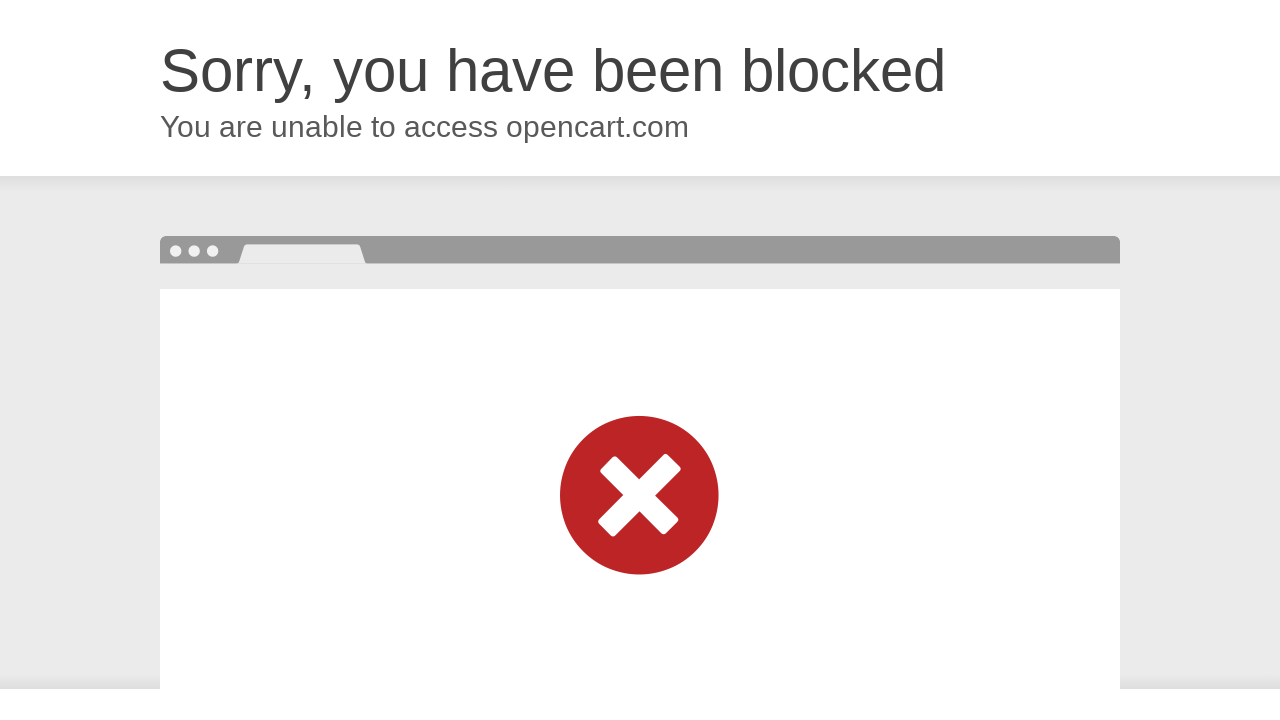

Navigated to OrangeHRM website in the new window
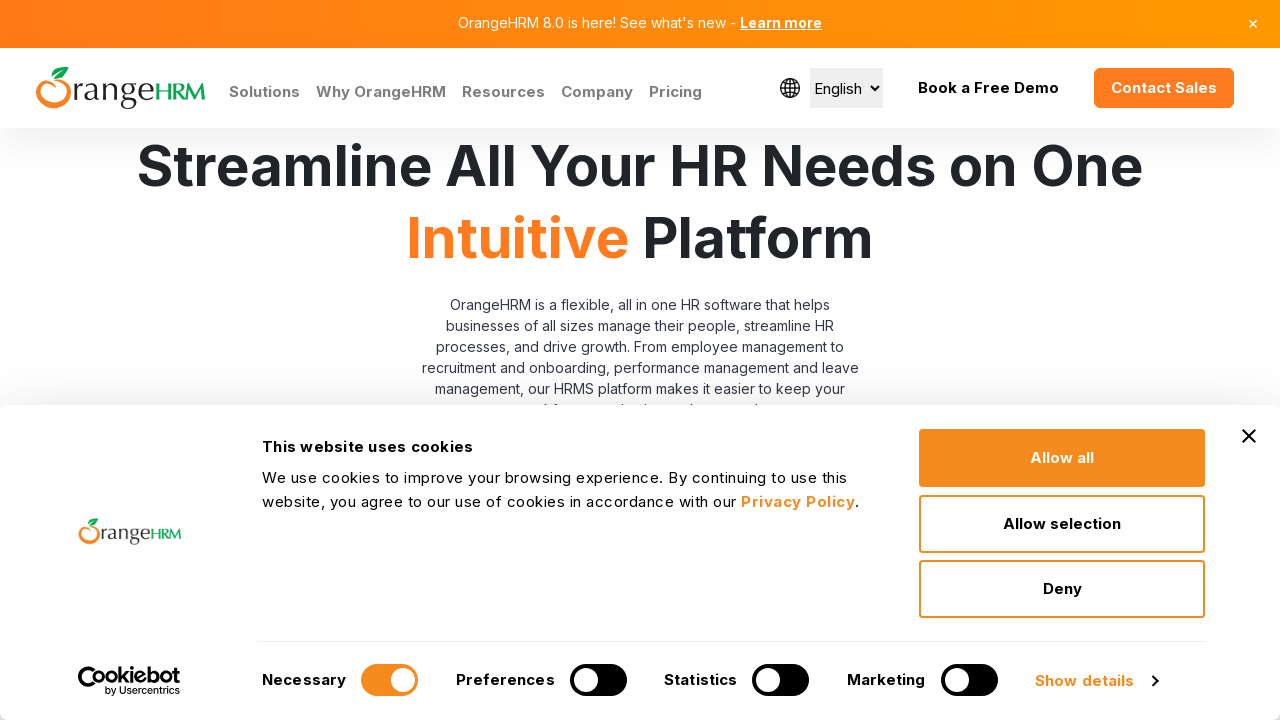

OrangeHRM page loaded and DOM content parsed
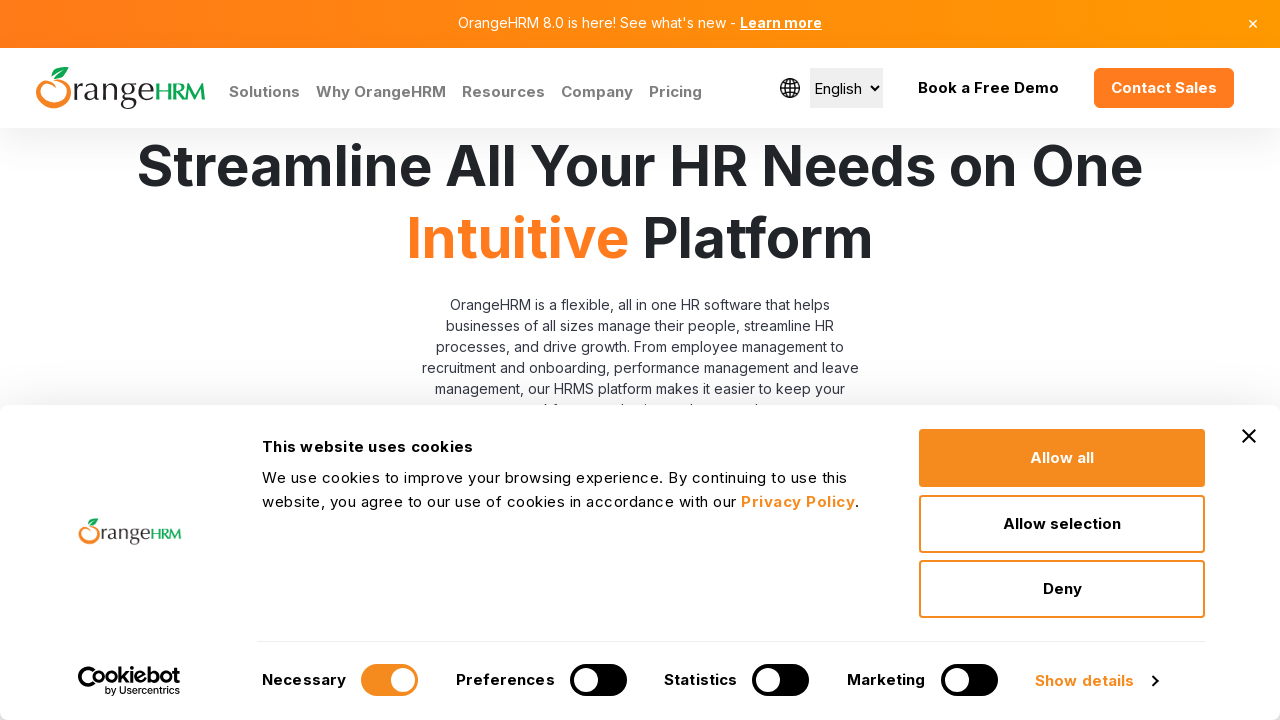

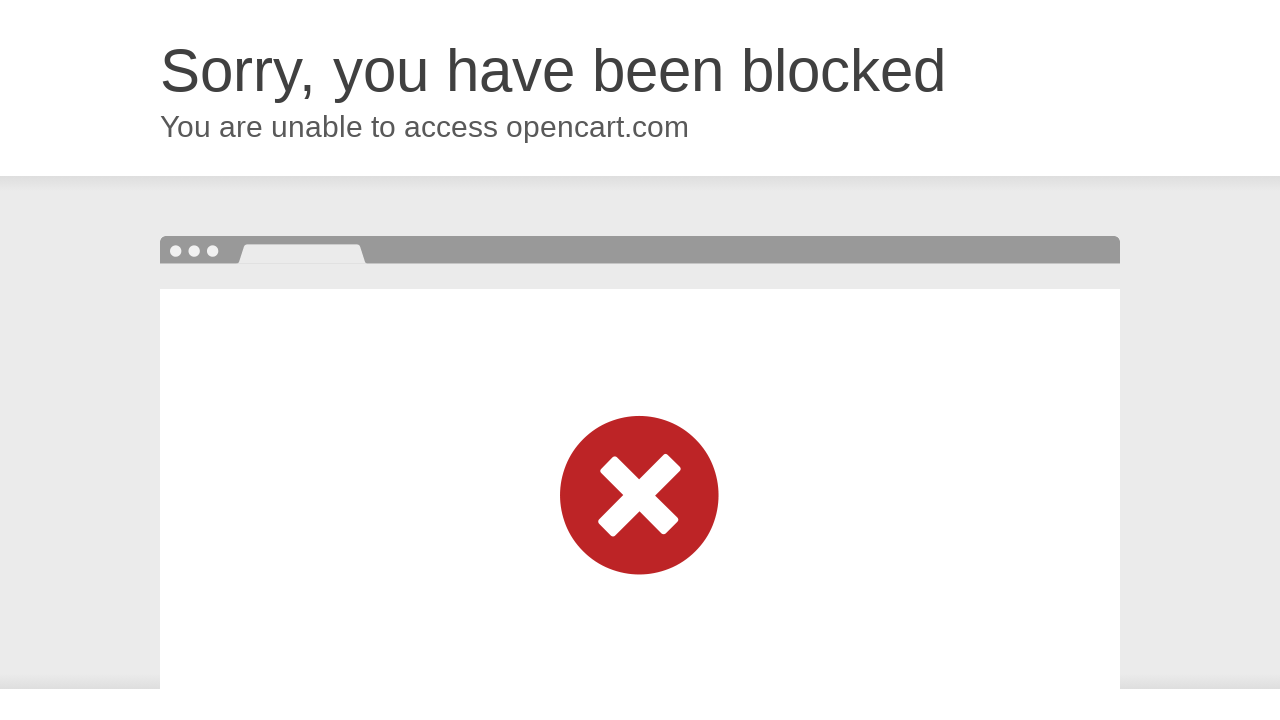